Tests alert handling by clicking a button that triggers an alert dialog and then accepting/dismissing the alert

Starting URL: https://formy-project.herokuapp.com/switch-window

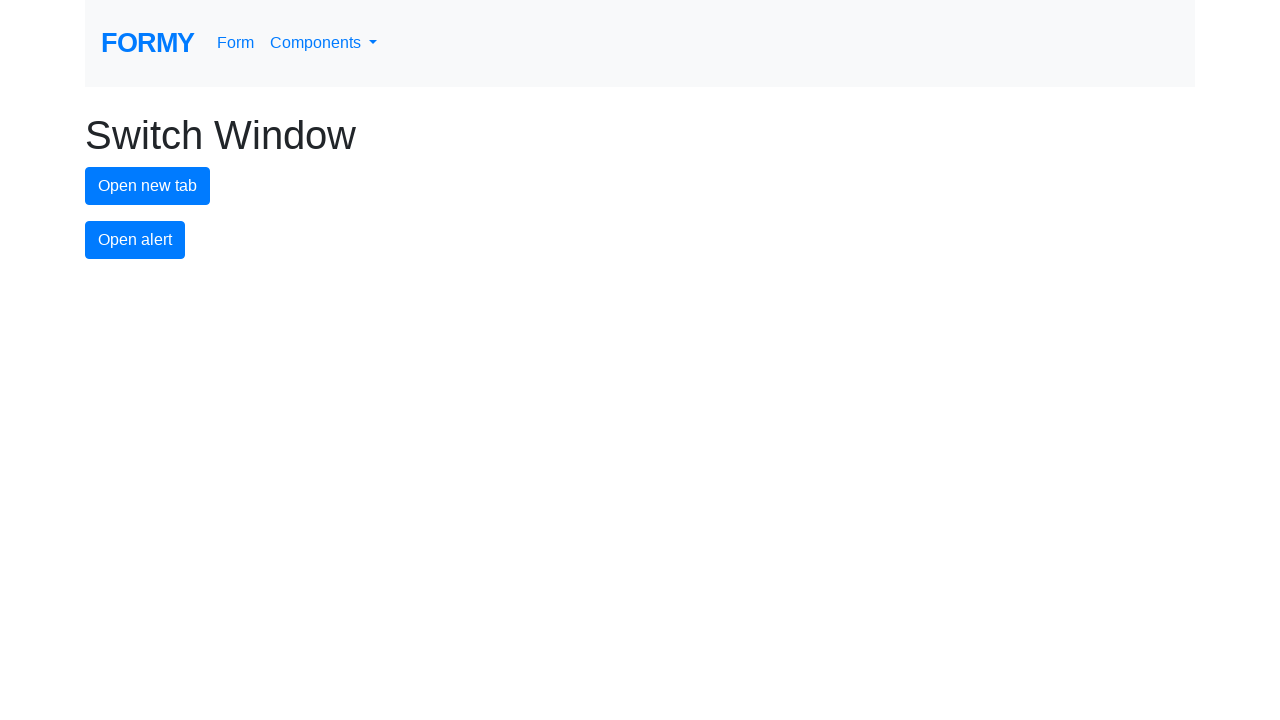

Clicked alert button to trigger alert dialog at (135, 240) on #alert-button
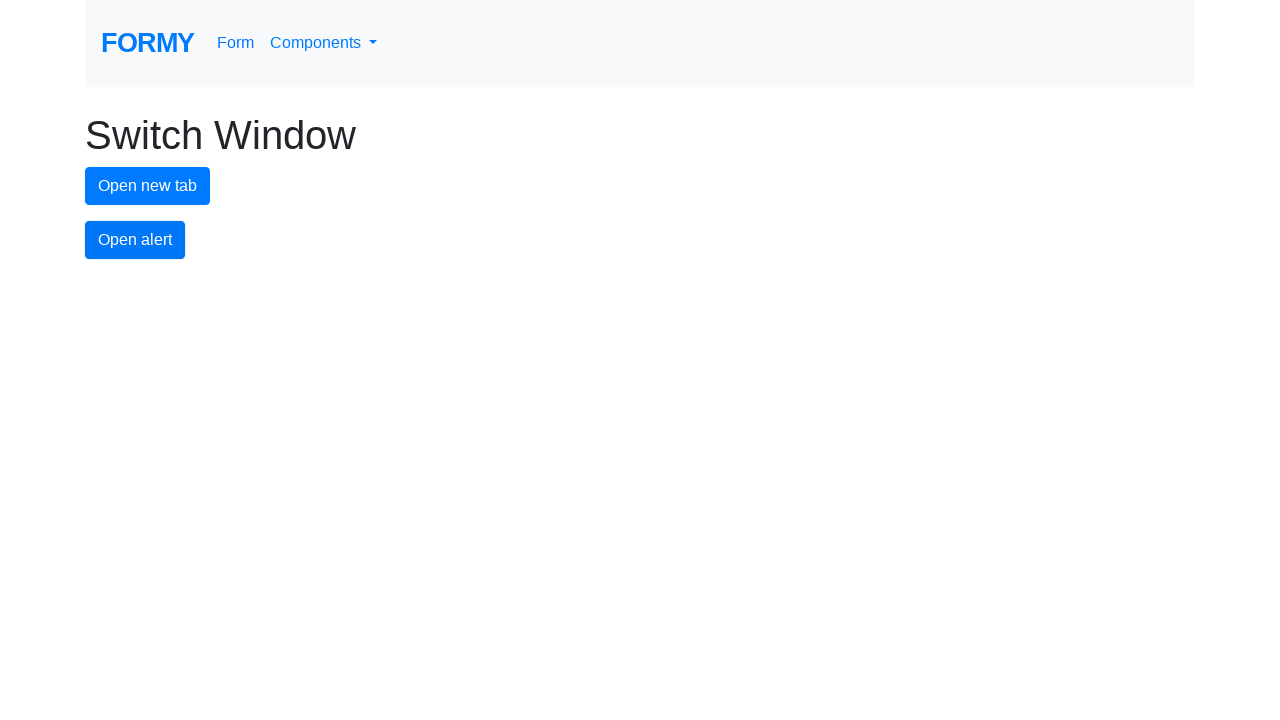

Set up dialog handler to accept alerts
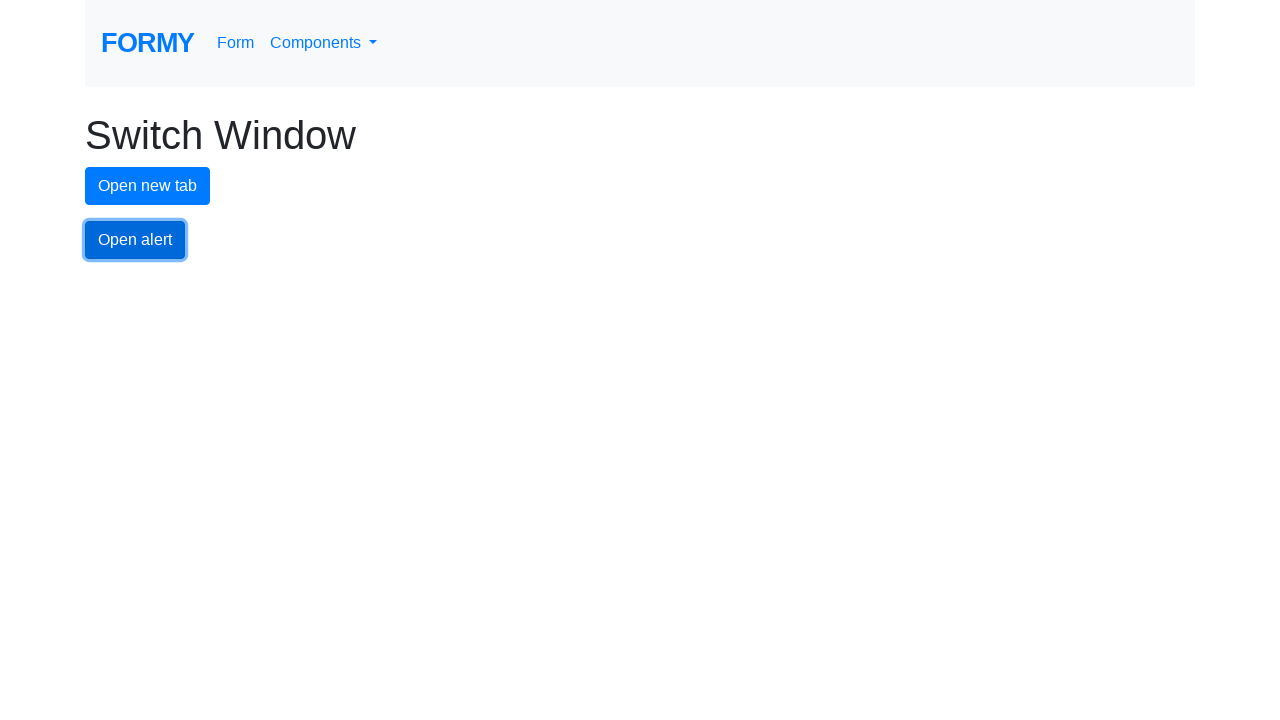

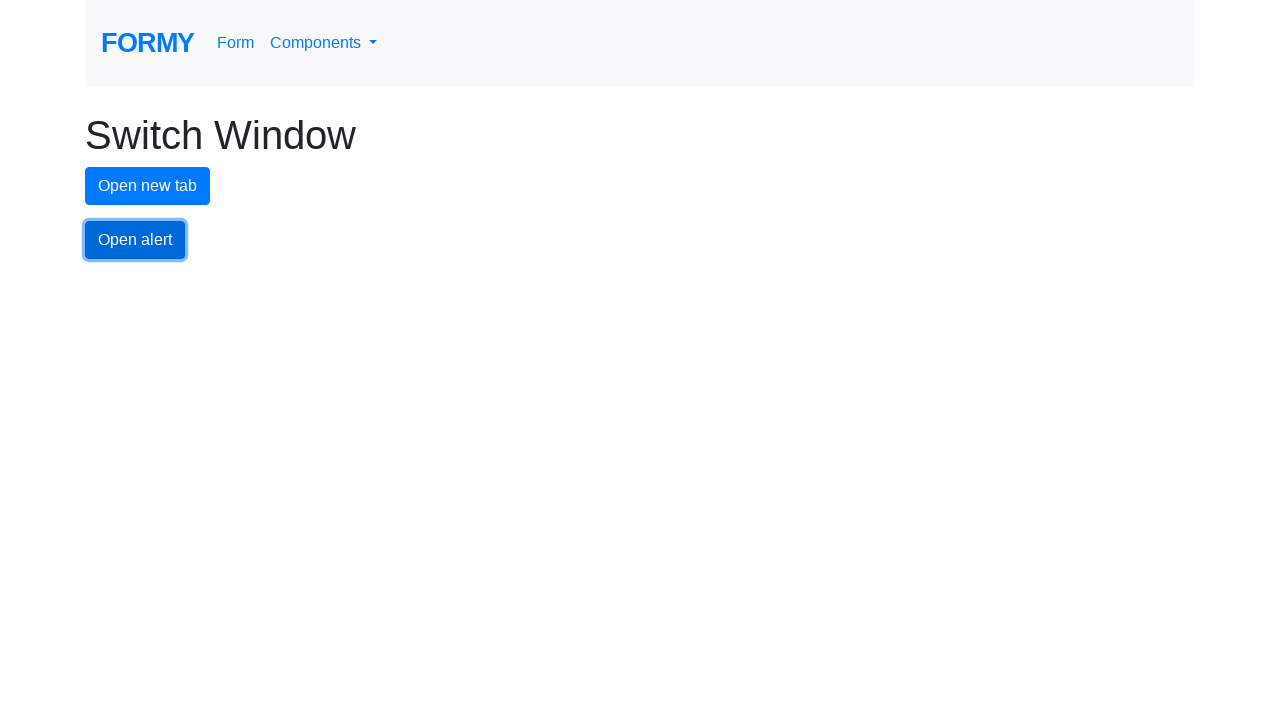